Navigates to a jobs website, clicks on the Jobs menu item, and verifies the page title changes correctly

Starting URL: https://alchemy.hguy.co/jobs

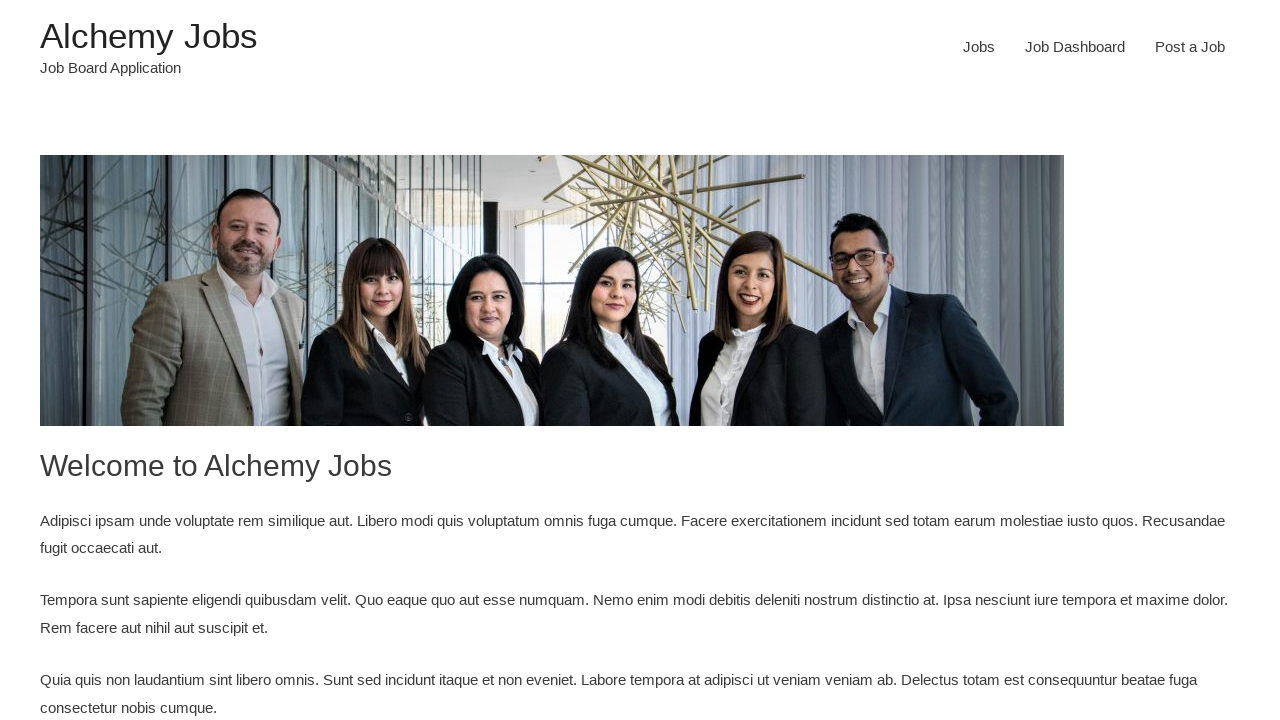

Clicked on Jobs menu item at (979, 47) on xpath=/html/body/div/header/div/div/div/div/div[3]/div/nav/div/ul/li[1]/a
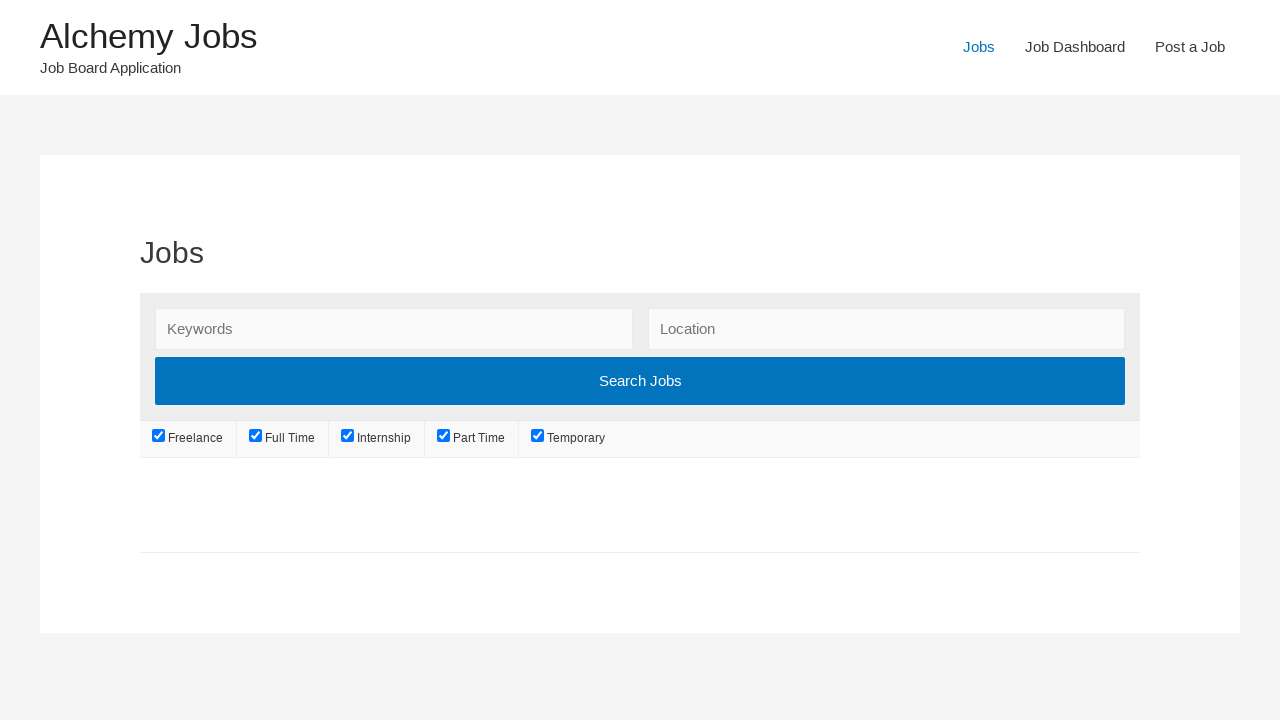

Verified page title is 'Jobs – Alchemy Jobs'
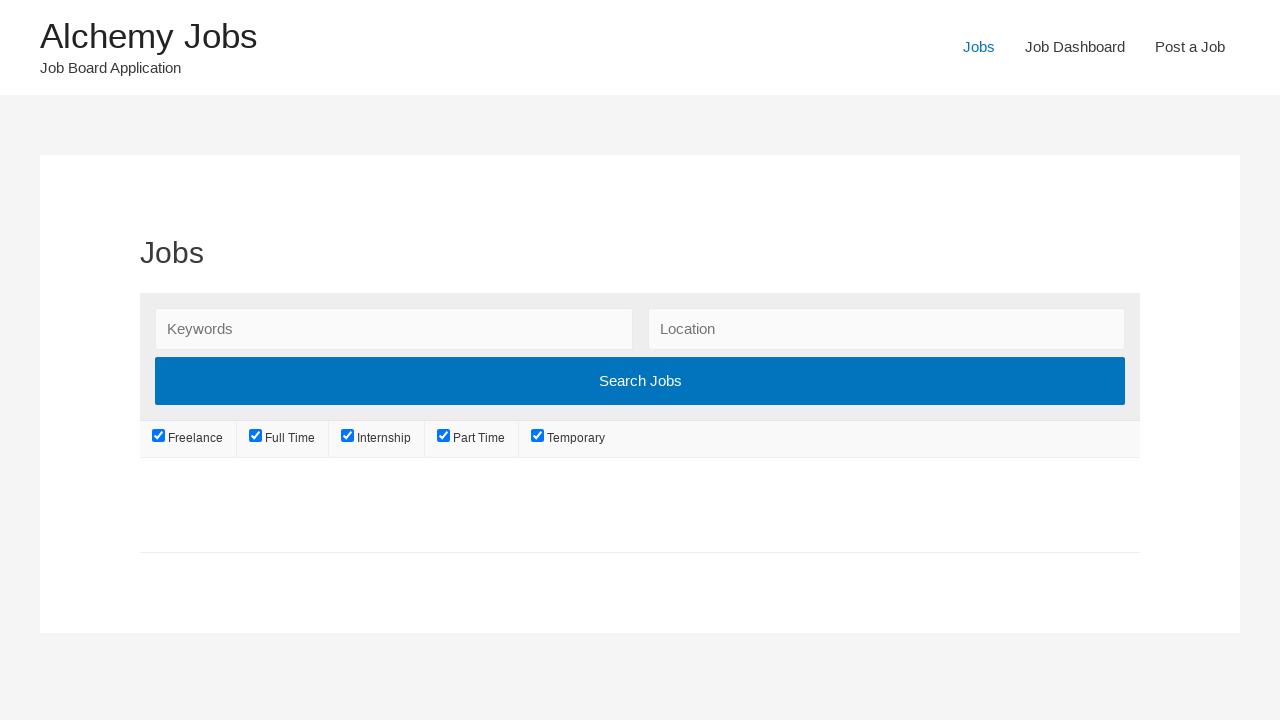

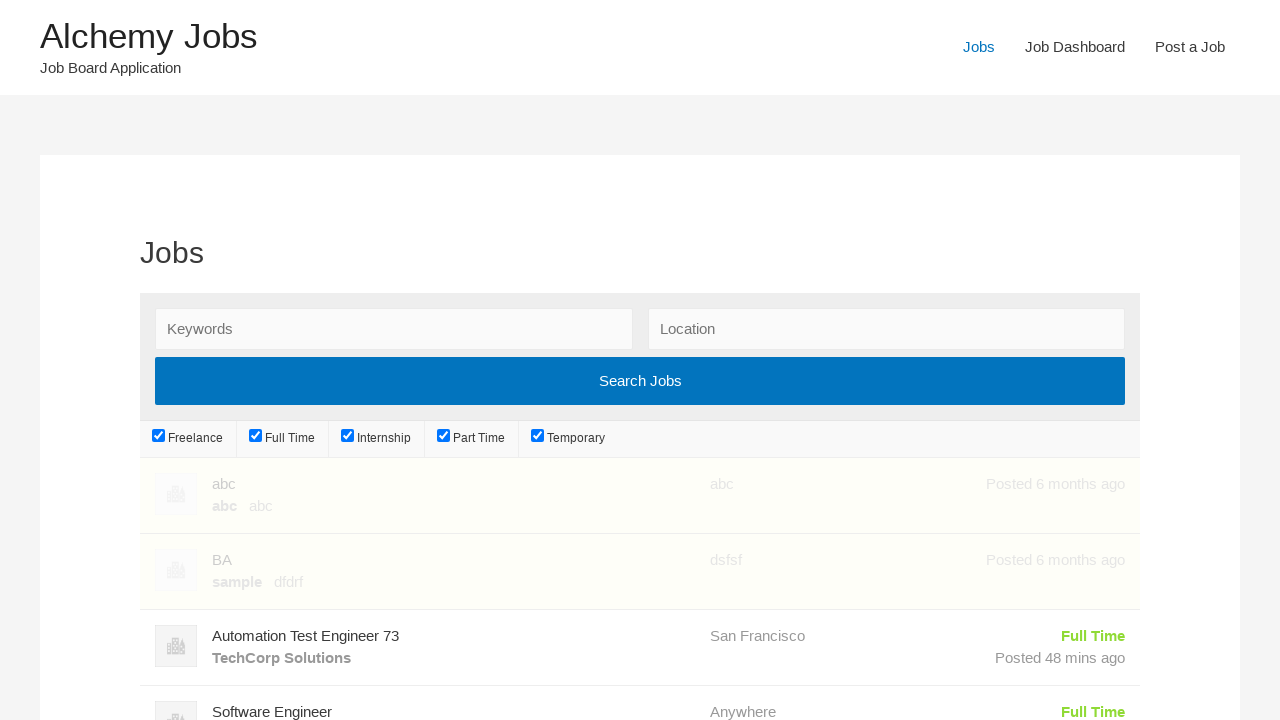